Tests keyboard interactions on a form by filling fields and using keyboard shortcuts to copy and paste content between address fields

Starting URL: https://demoqa.com/text-box

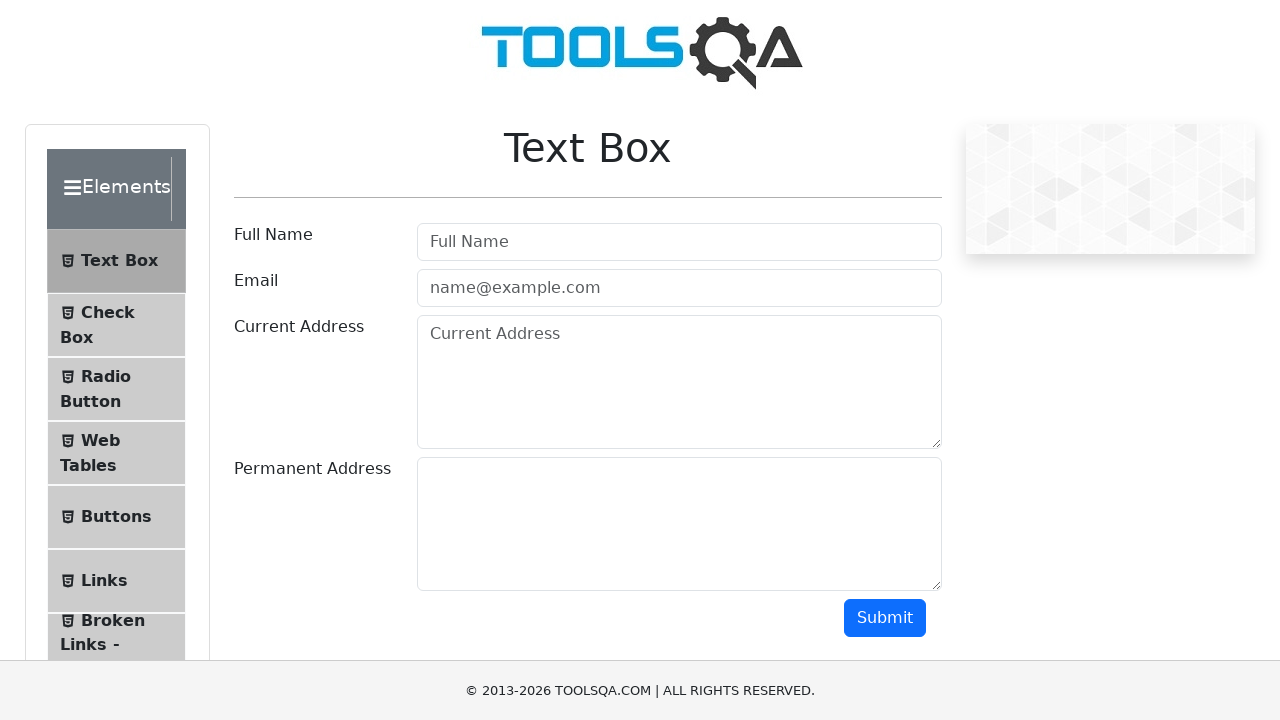

Scrolled down to make form visible
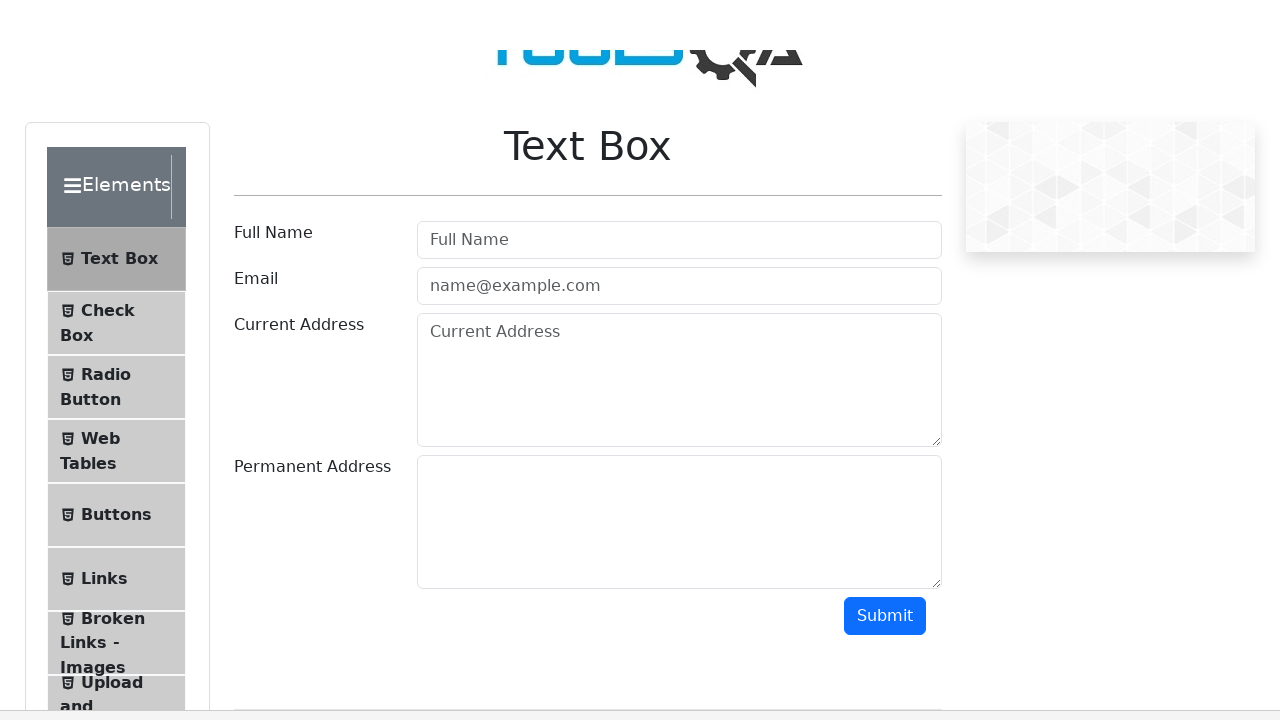

Filled username field with 'Mr Cyber Success' on #userName
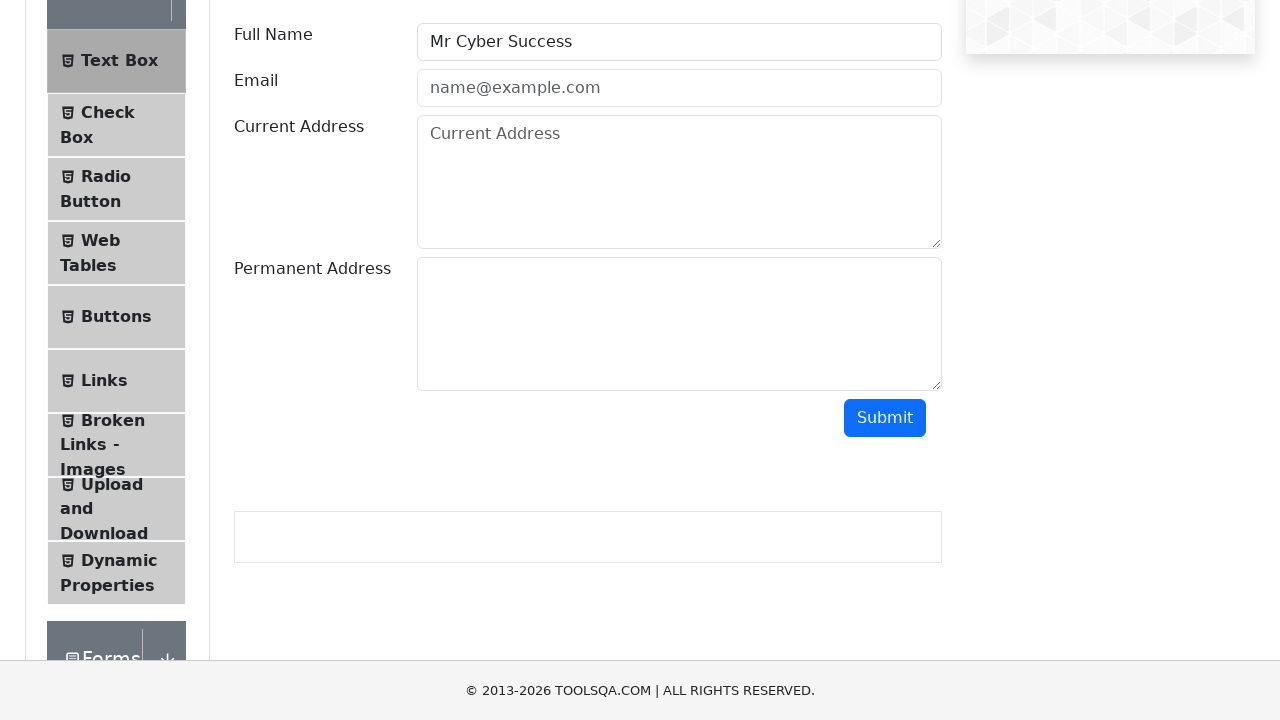

Filled email field with 'CyberSuccess@gmail.com' on #userEmail
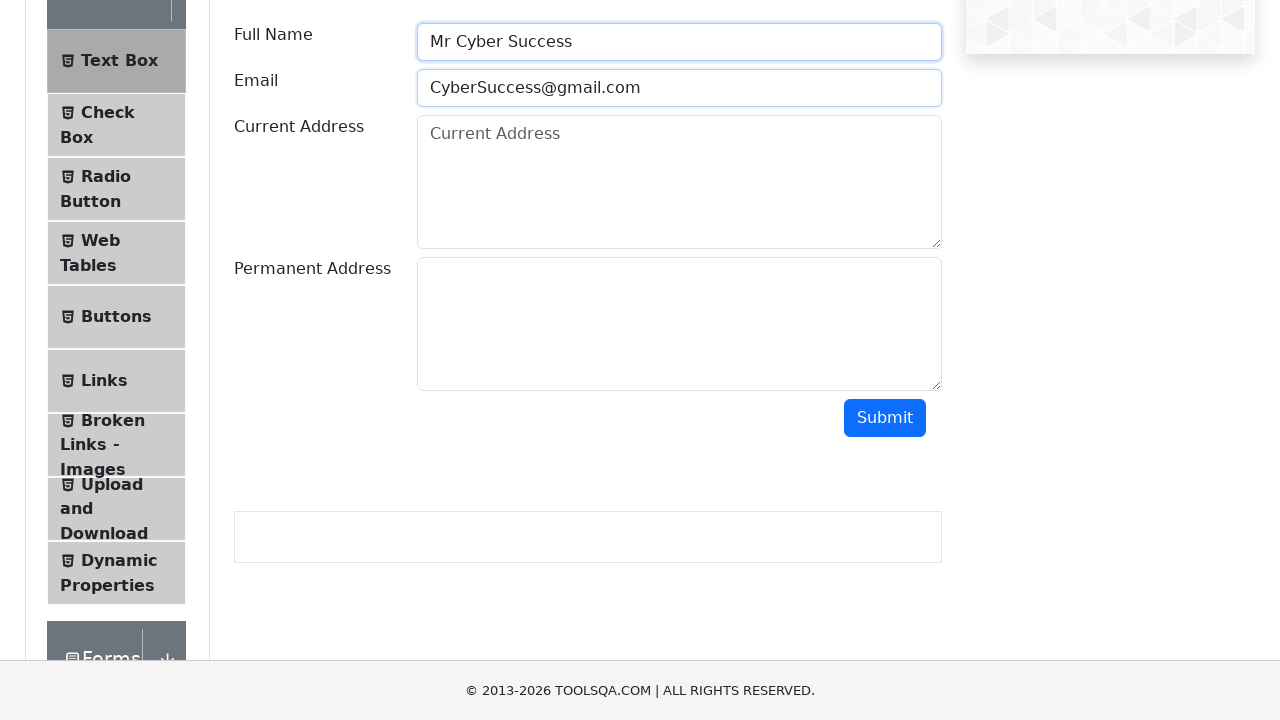

Filled current address field with 'deccan, asmani plaza, pune-411016' on #currentAddress
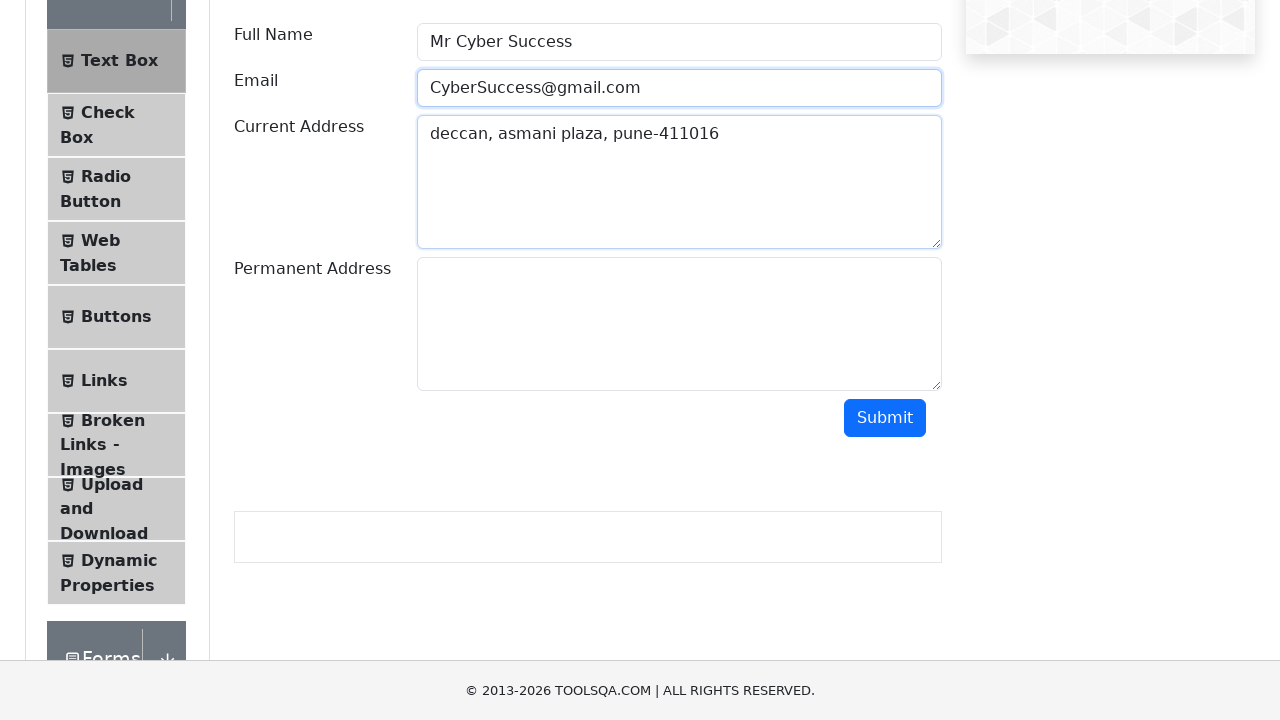

Focused on current address field on #currentAddress
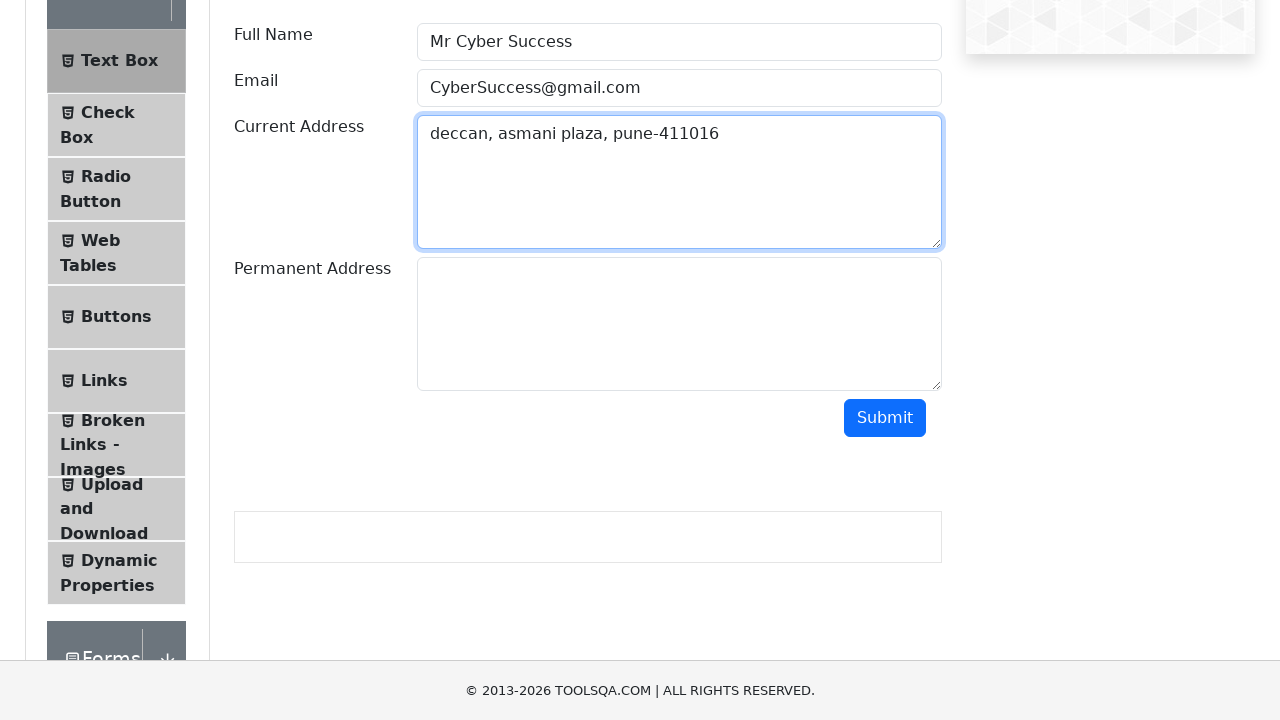

Selected all text in current address field using Ctrl+A
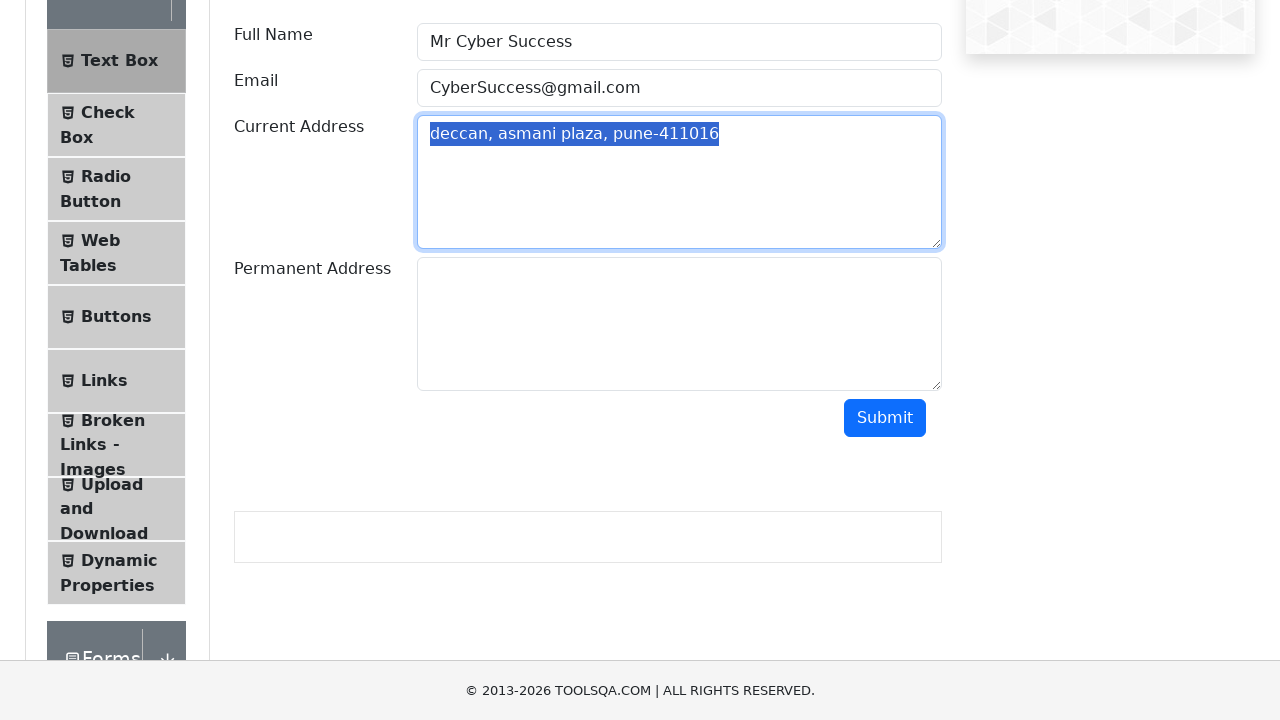

Copied selected text using Ctrl+C
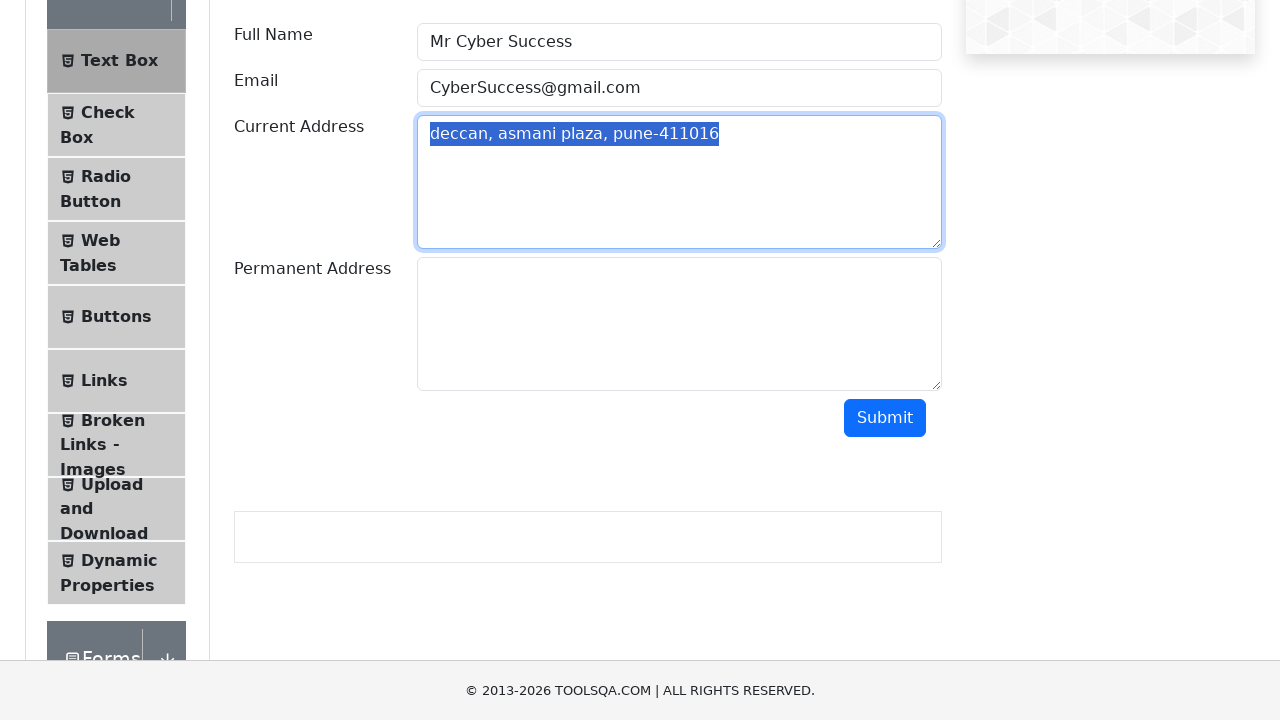

Pressed Tab to navigate to permanent address field
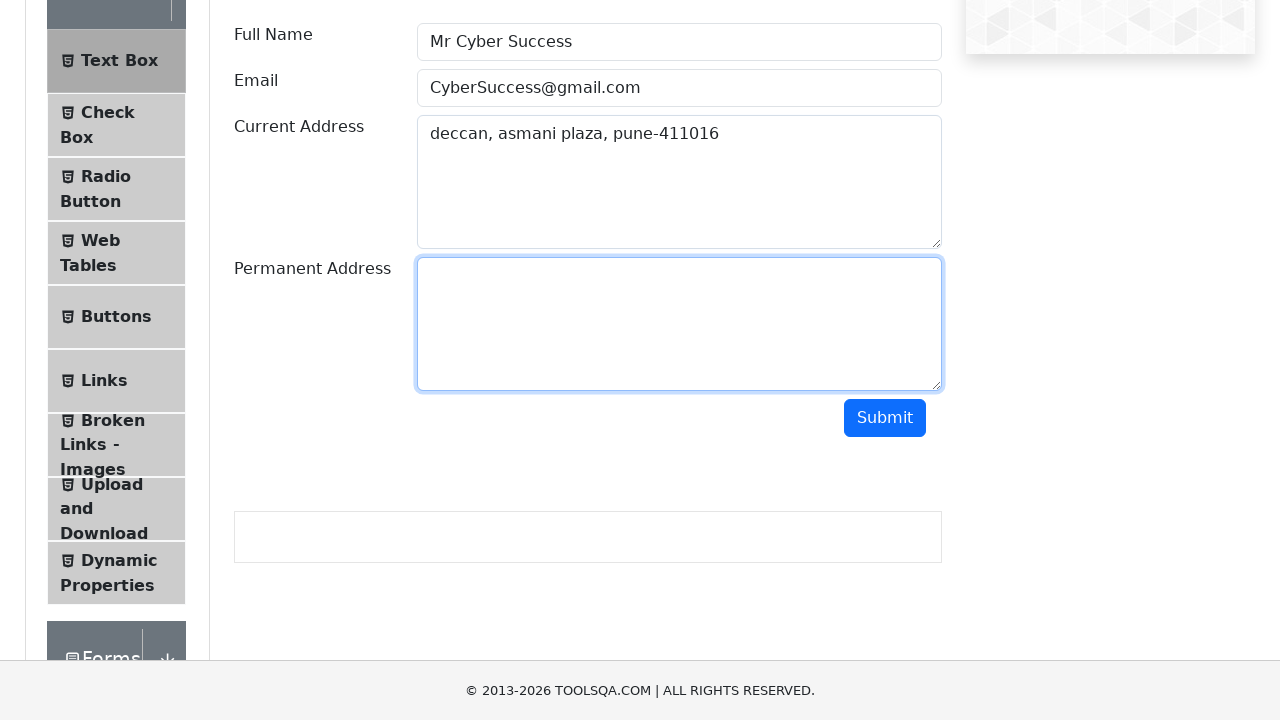

Cleared permanent address field on #permanentAddress
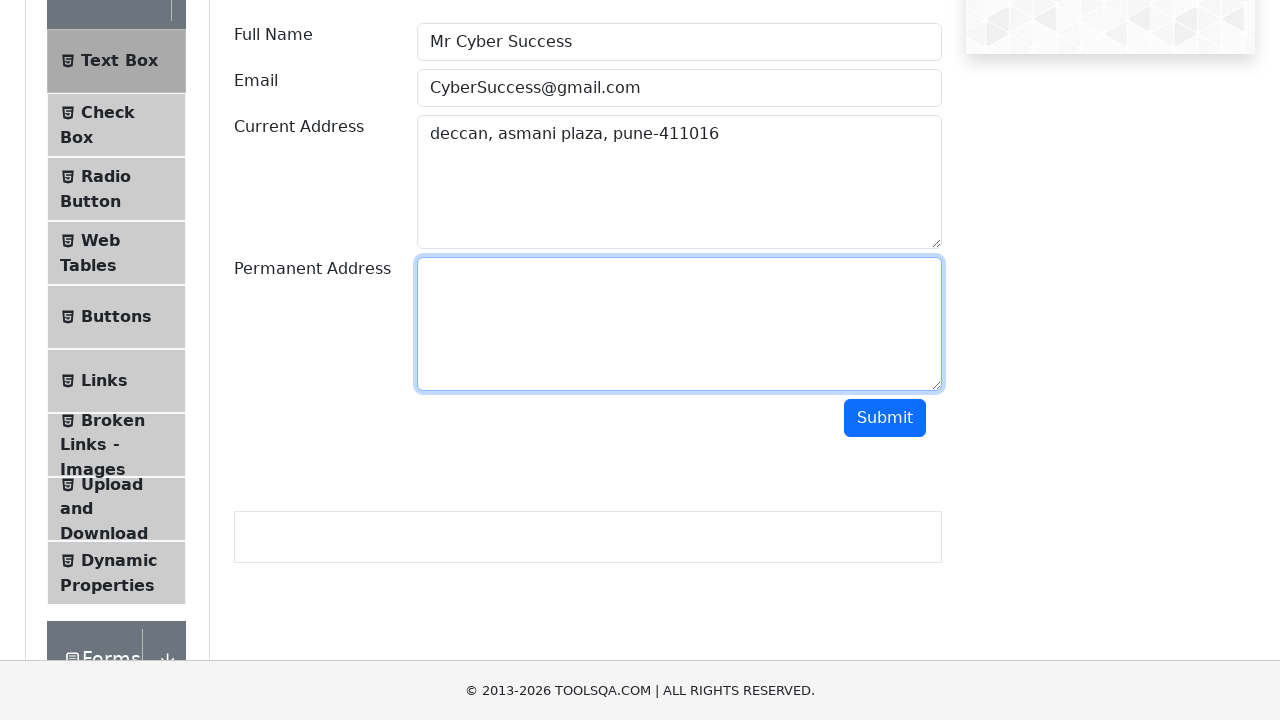

Pasted copied address into permanent address field using Ctrl+V
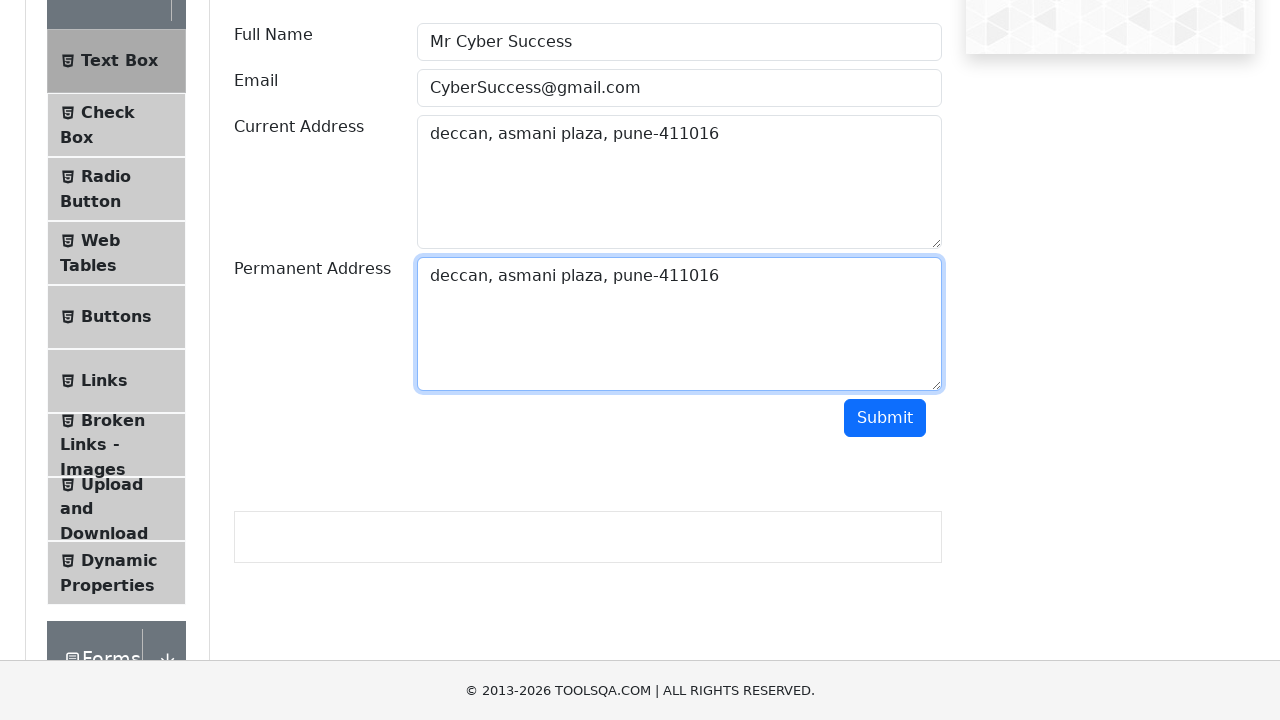

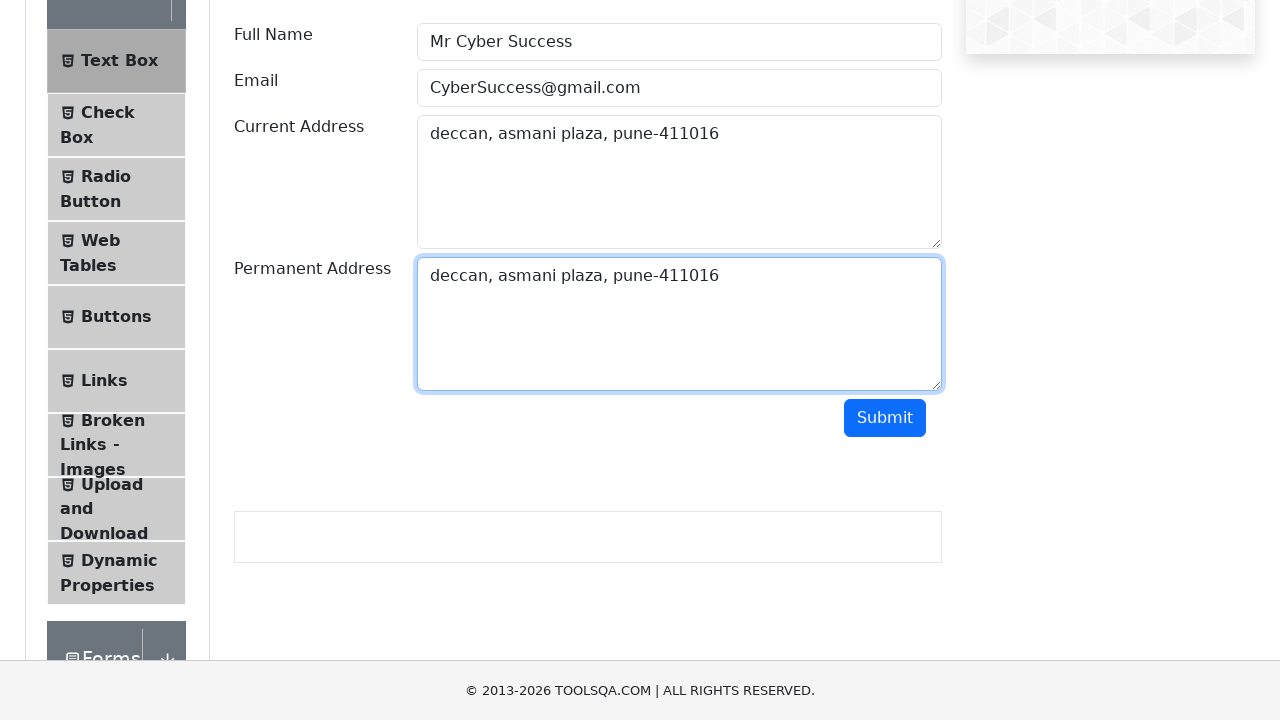